Tests injecting jQuery and jQuery Growl library into a page and displaying notification messages using JavaScript execution.

Starting URL: http://the-internet.herokuapp.com

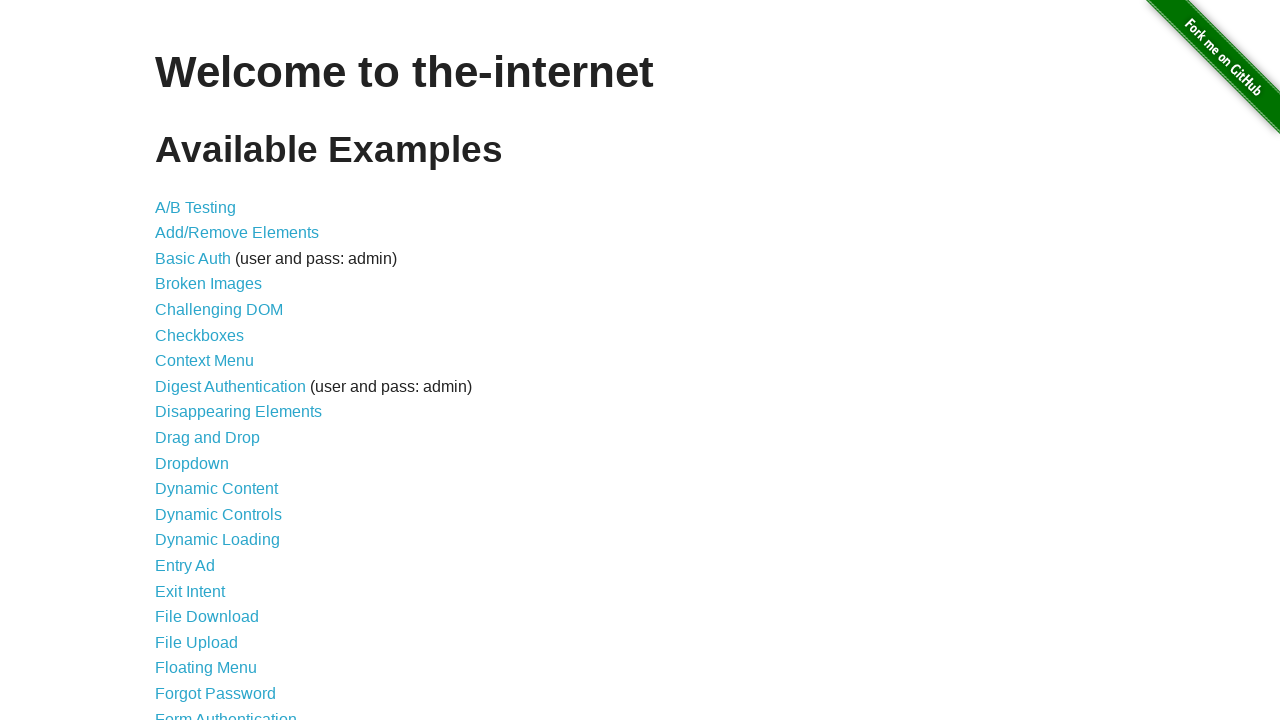

Injected jQuery library into page
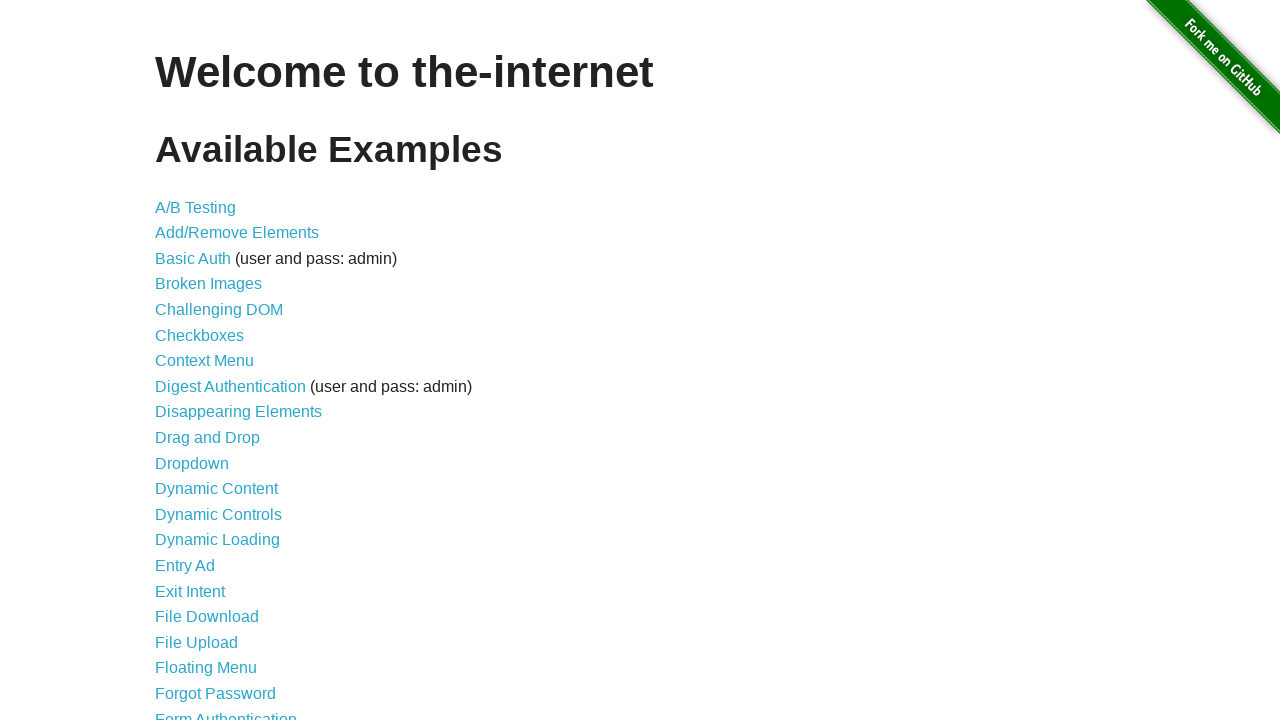

Loaded jQuery Growl library
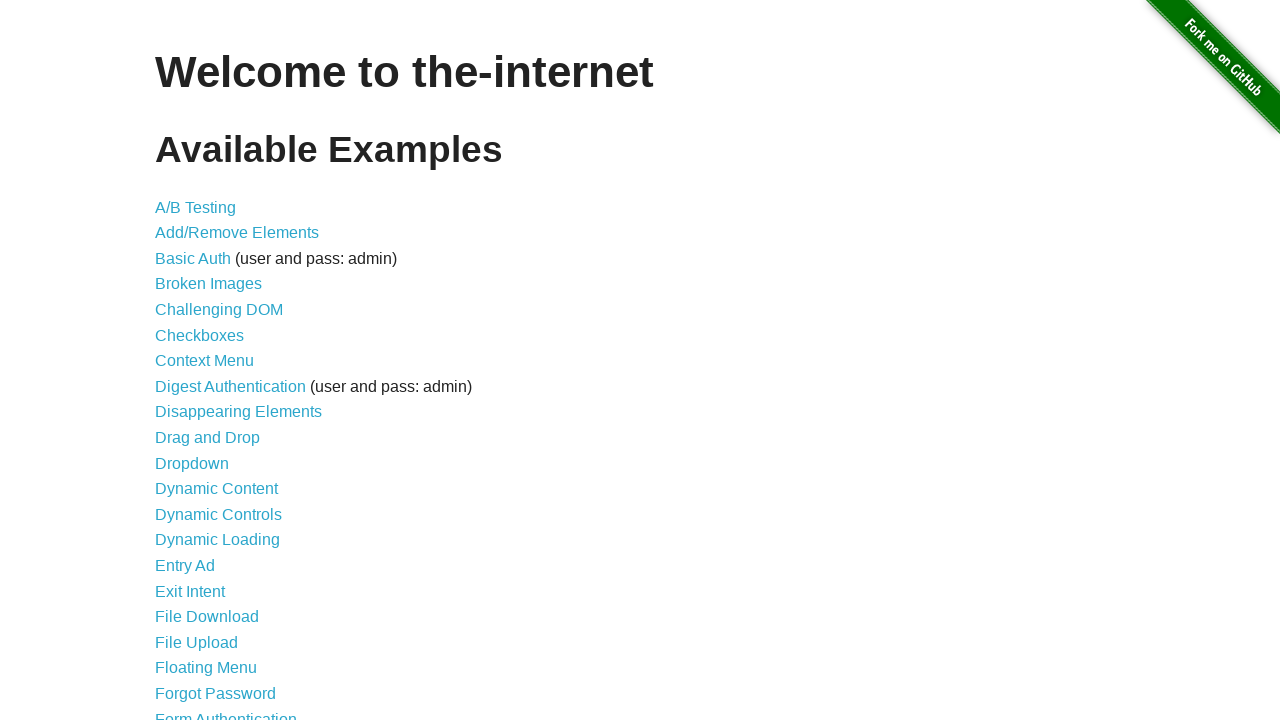

Injected jQuery Growl CSS styles
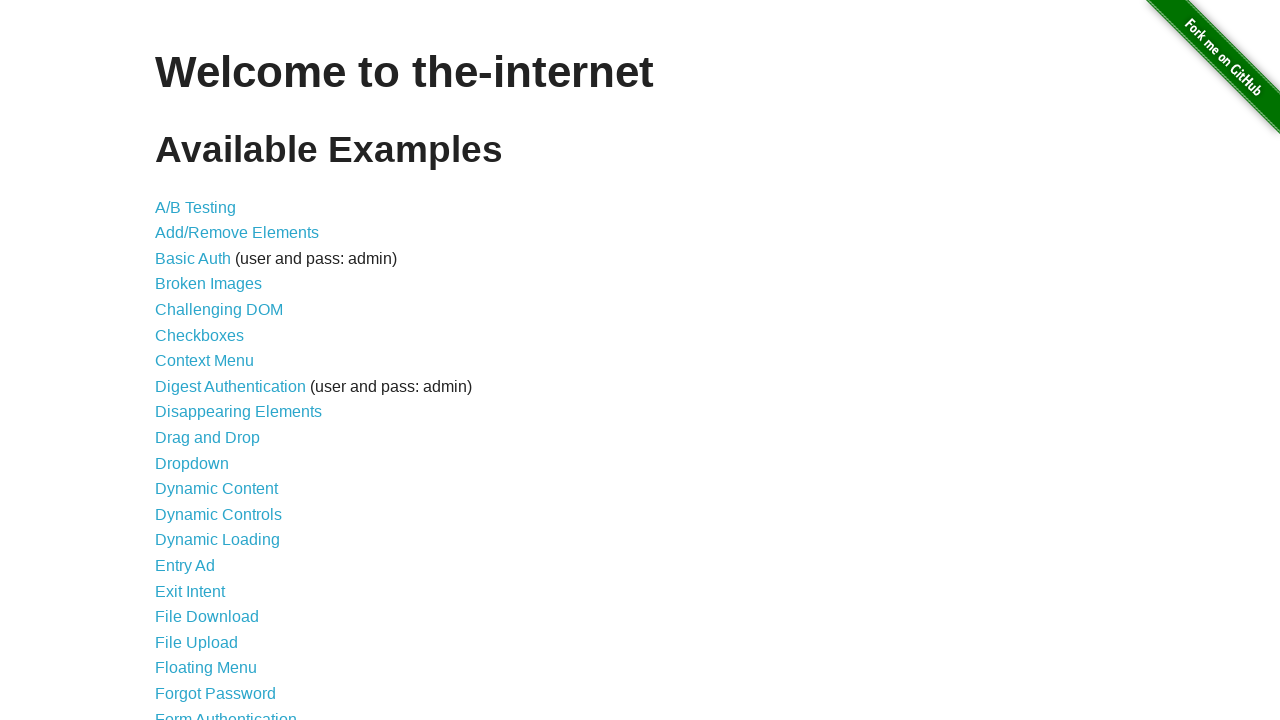

Waited 1 second for scripts to load
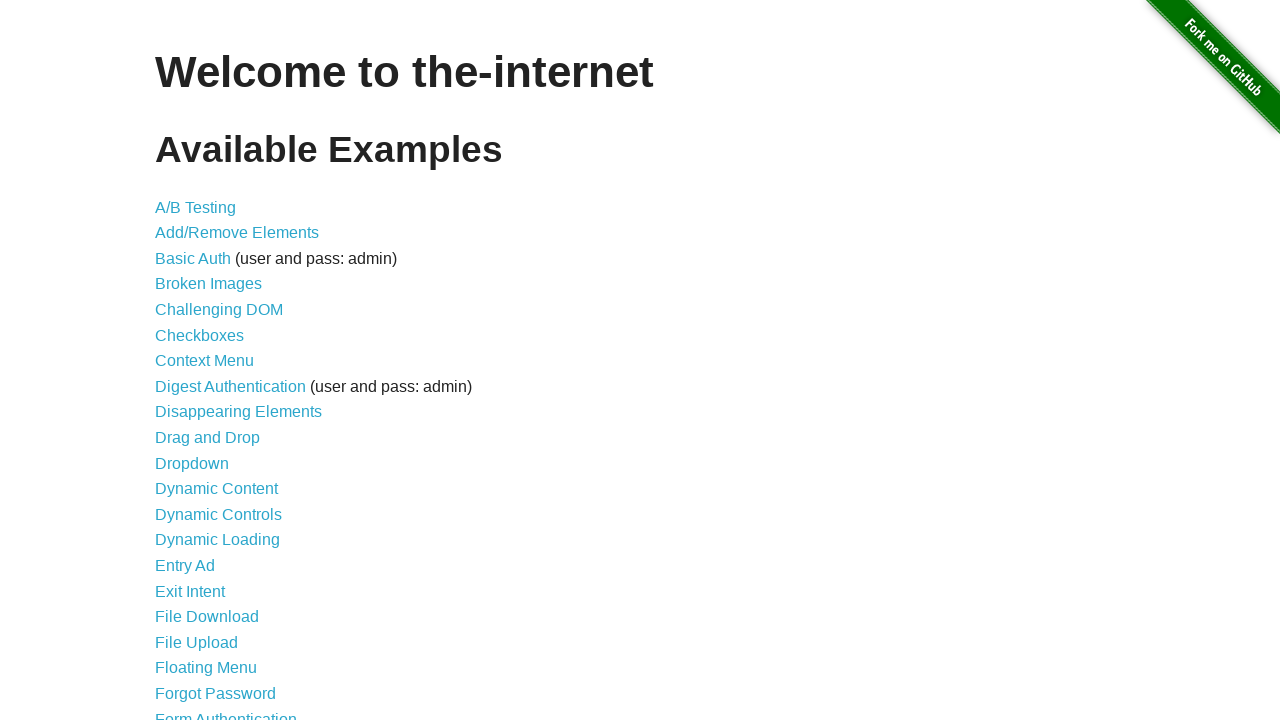

Displayed GET notification growl
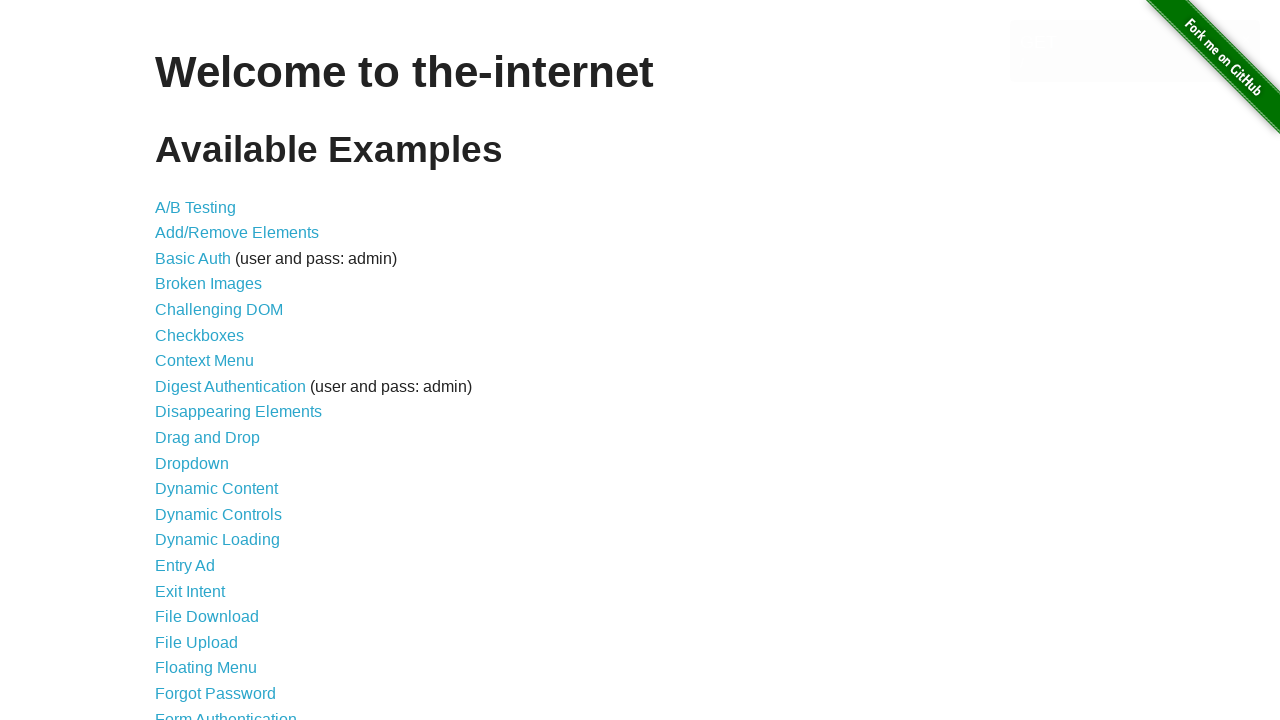

Displayed ERROR notification growl
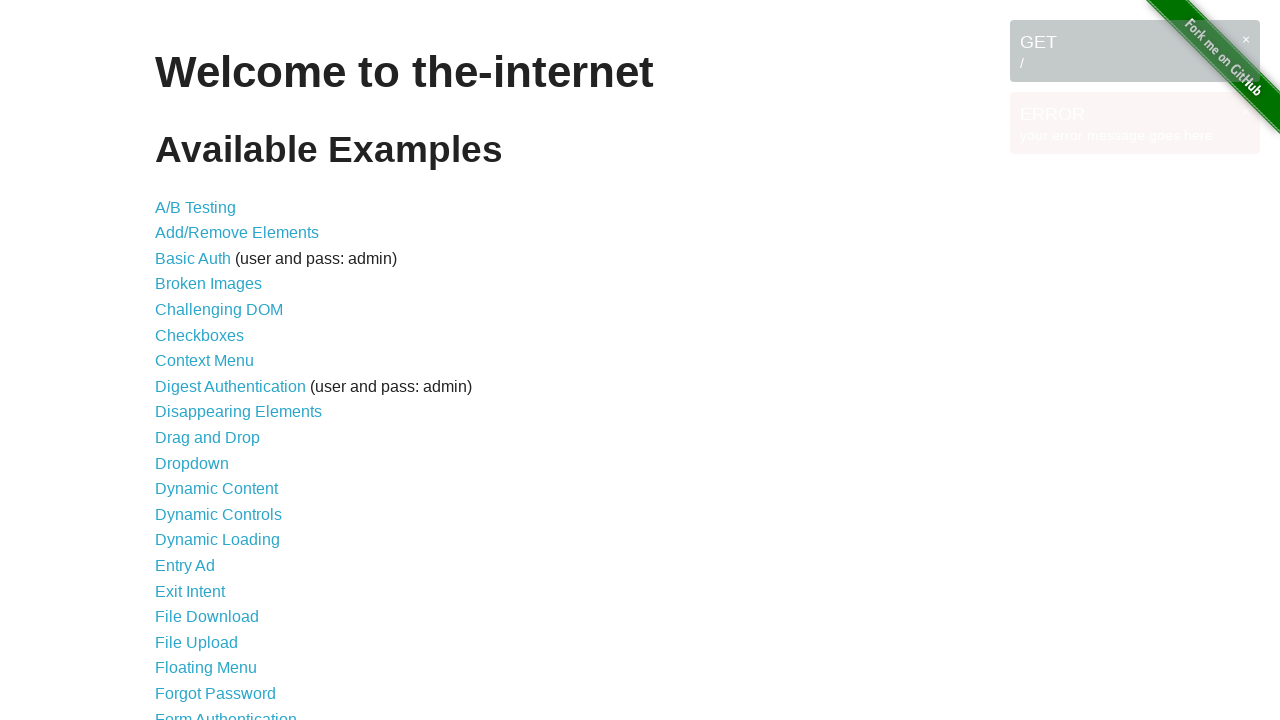

Displayed NOTICE notification growl
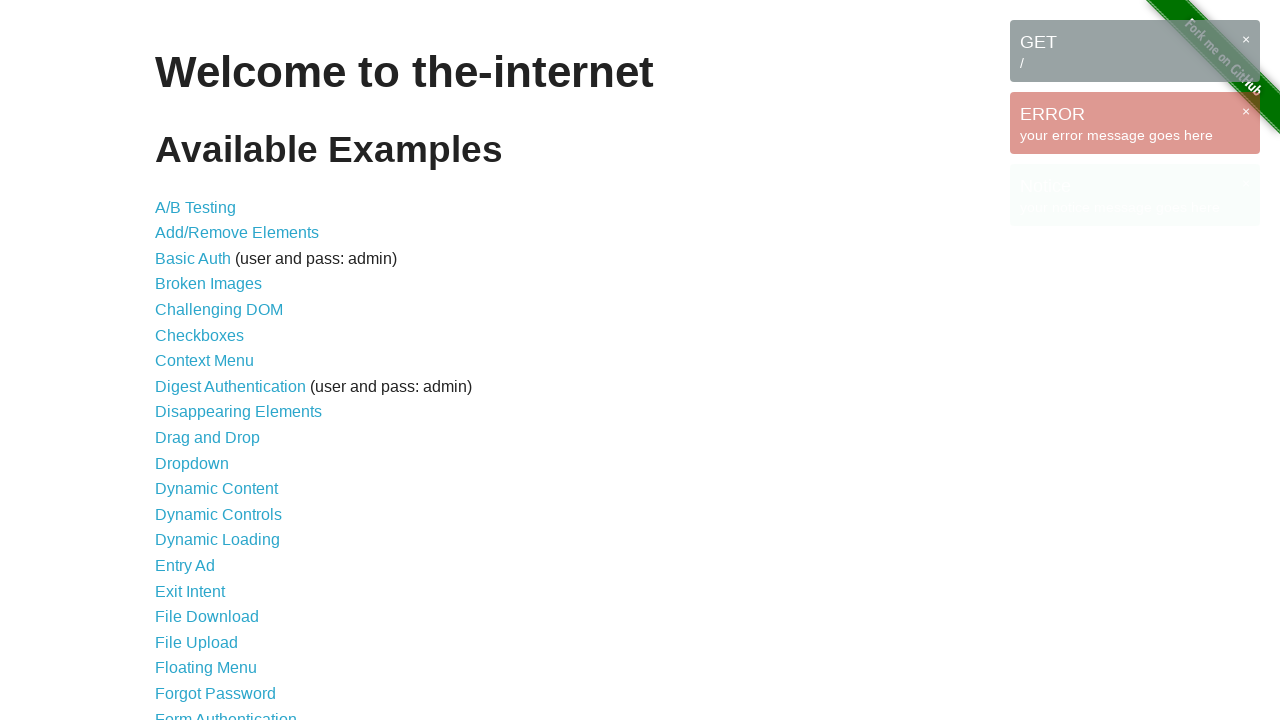

Displayed WARNING notification growl
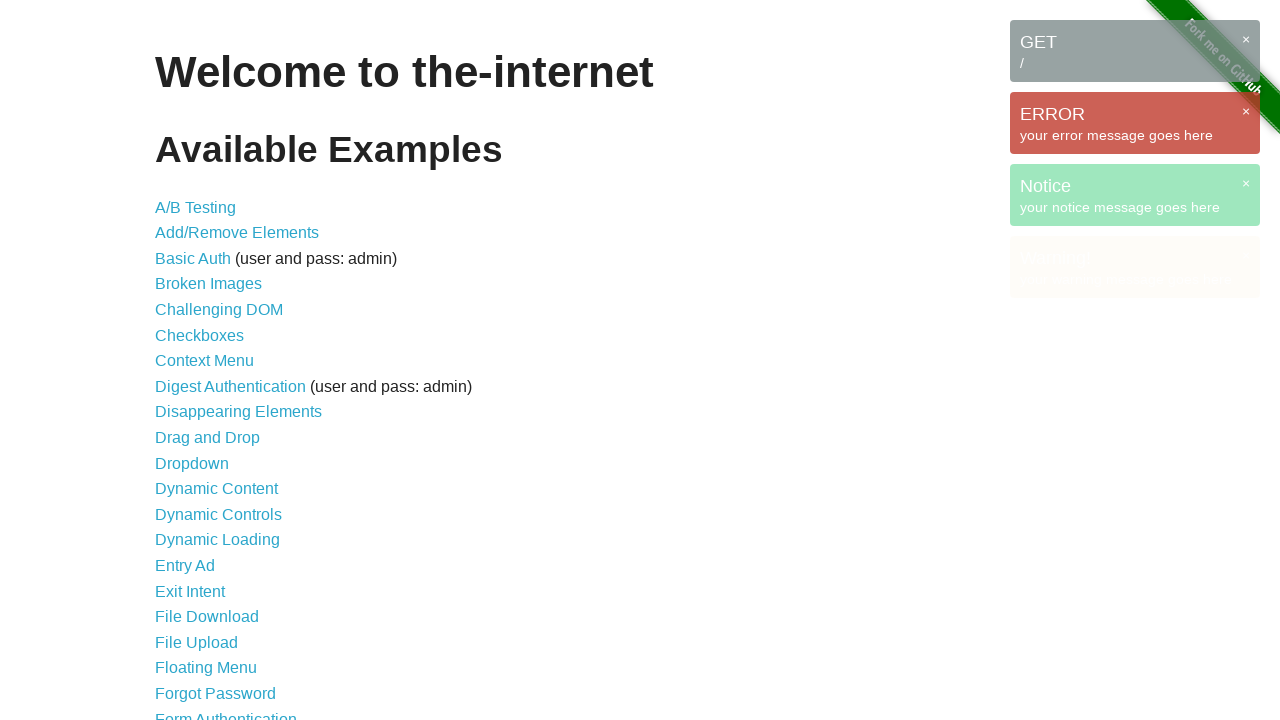

Waited 3 seconds to view all growl notifications
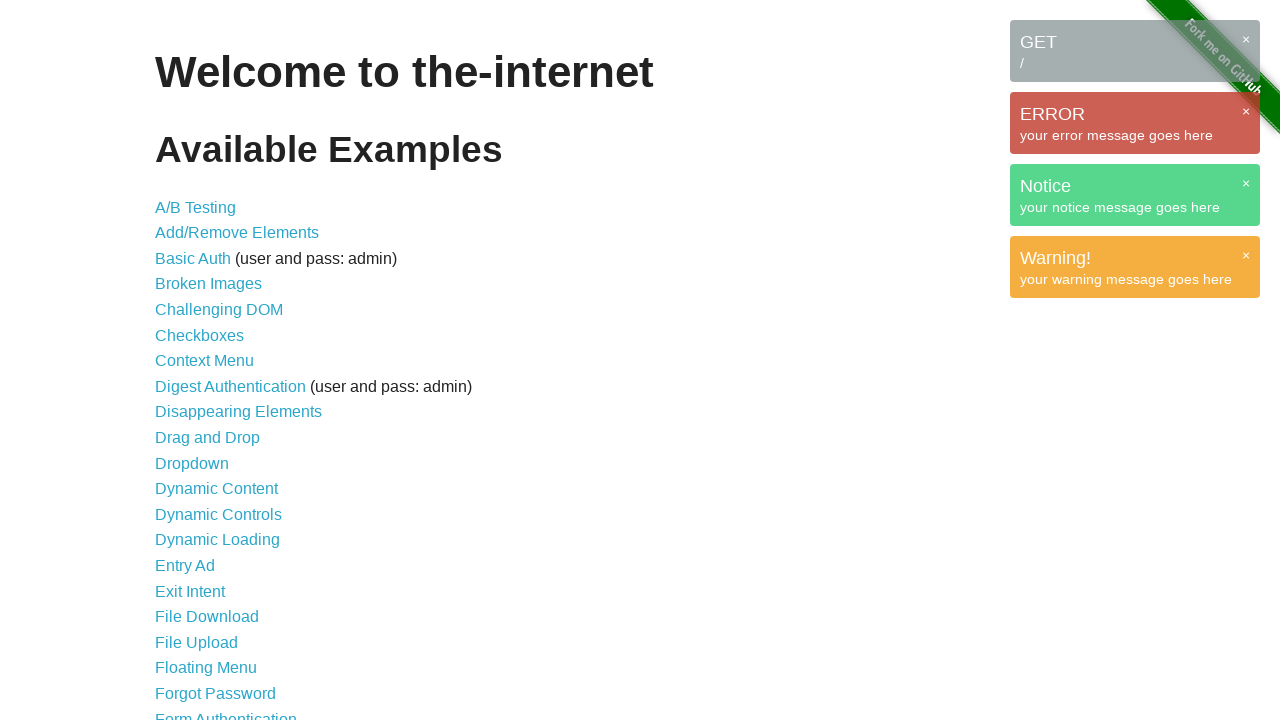

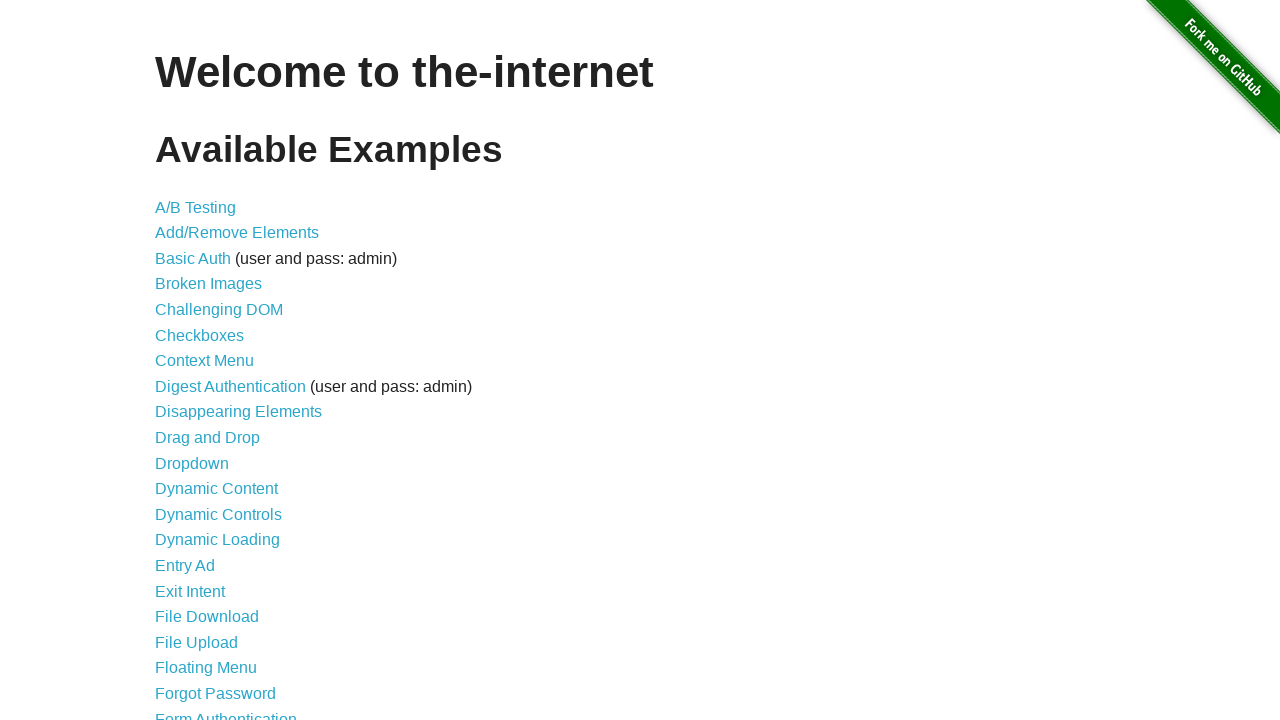